Tests the Python.org search functionality by entering "pycon" in the search box and submitting the search form, then verifying results are returned.

Starting URL: http://www.python.org

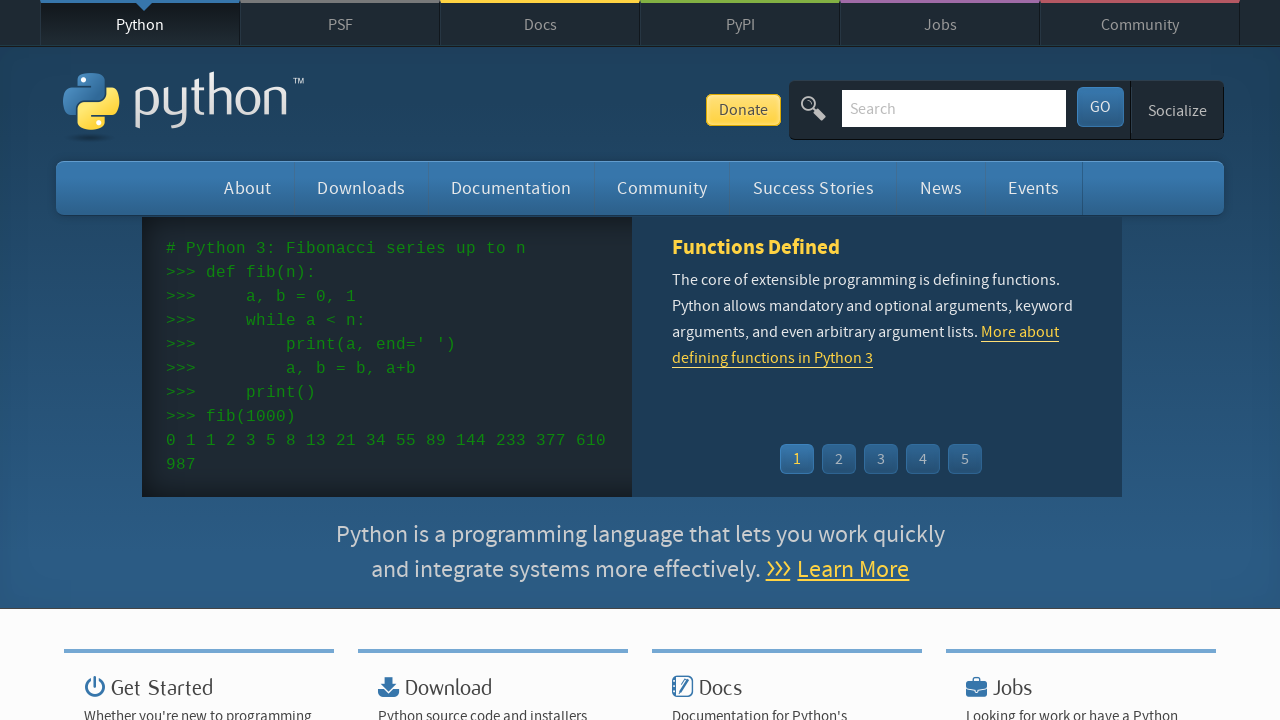

Verified 'Python' is in the page title
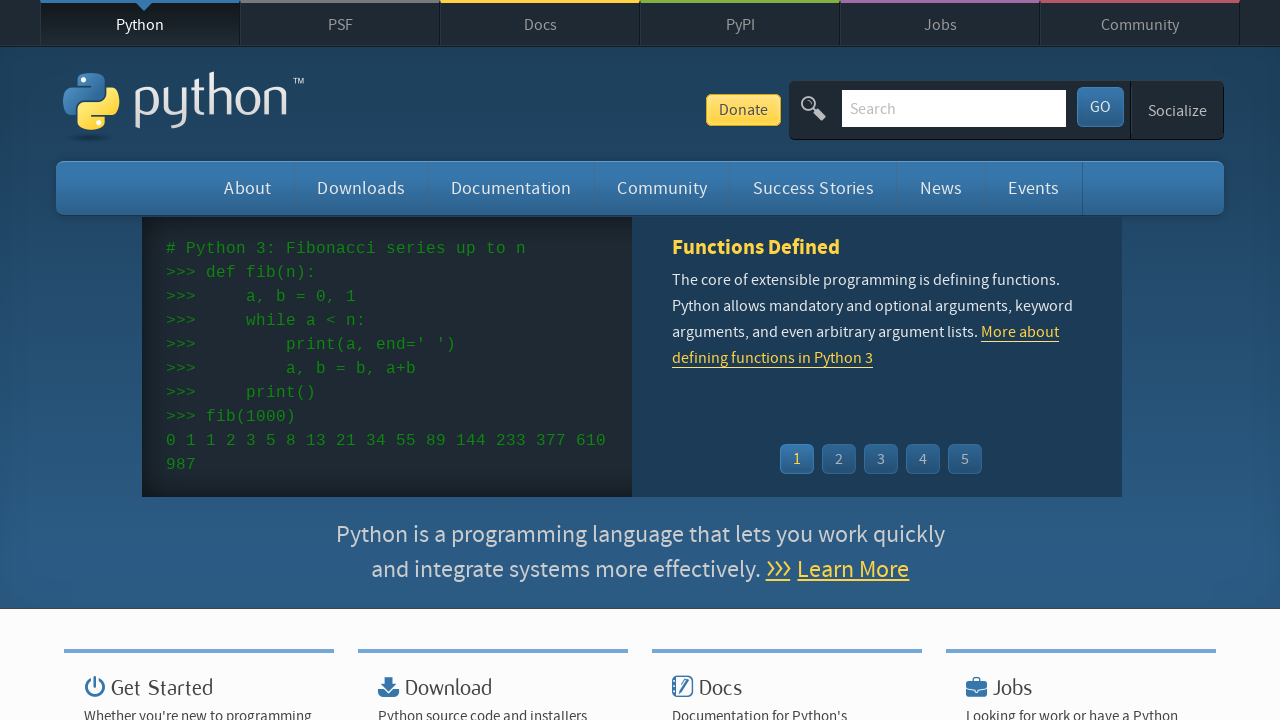

Filled search box with 'pycon' on input[name='q']
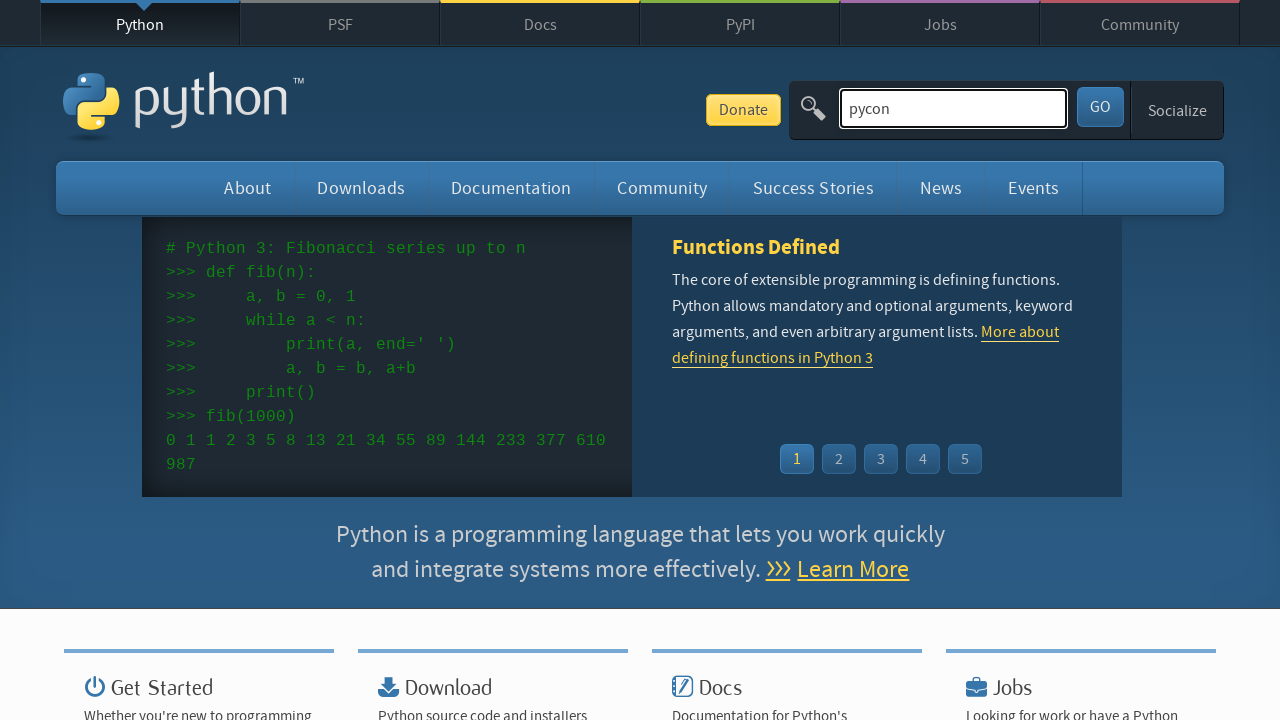

Pressed Enter to submit search form on input[name='q']
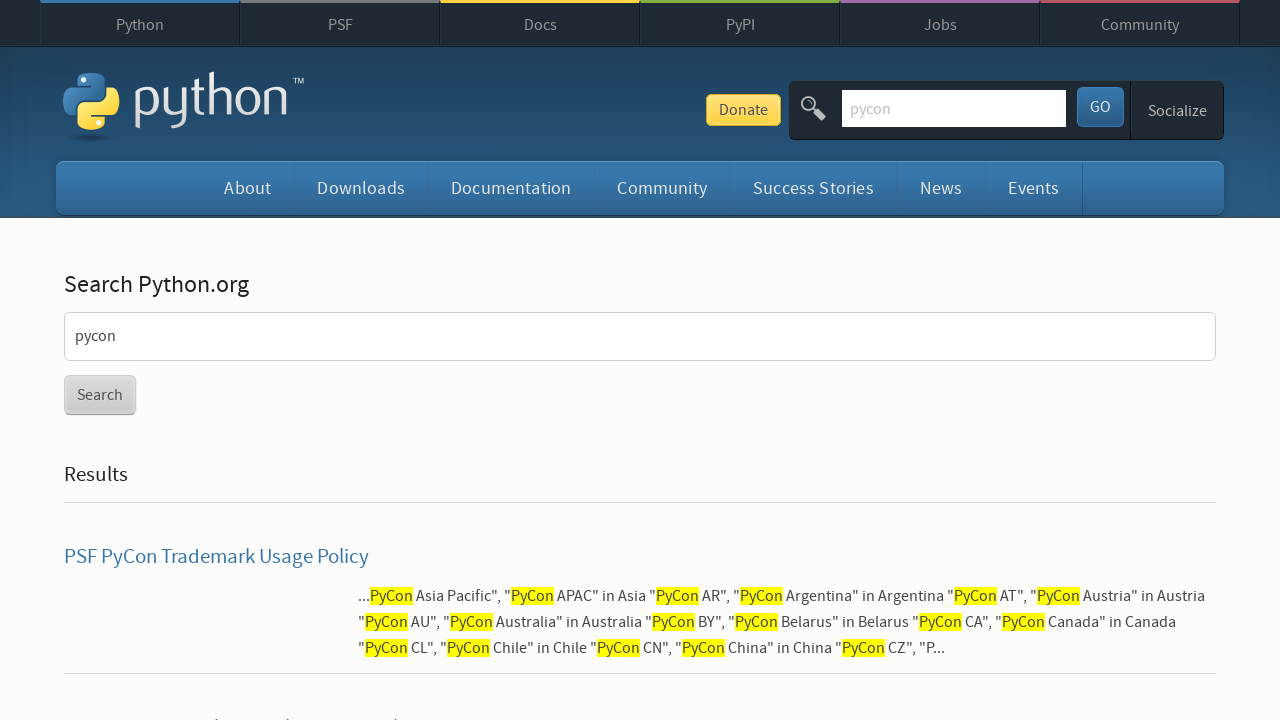

Waited for network idle - search results loaded
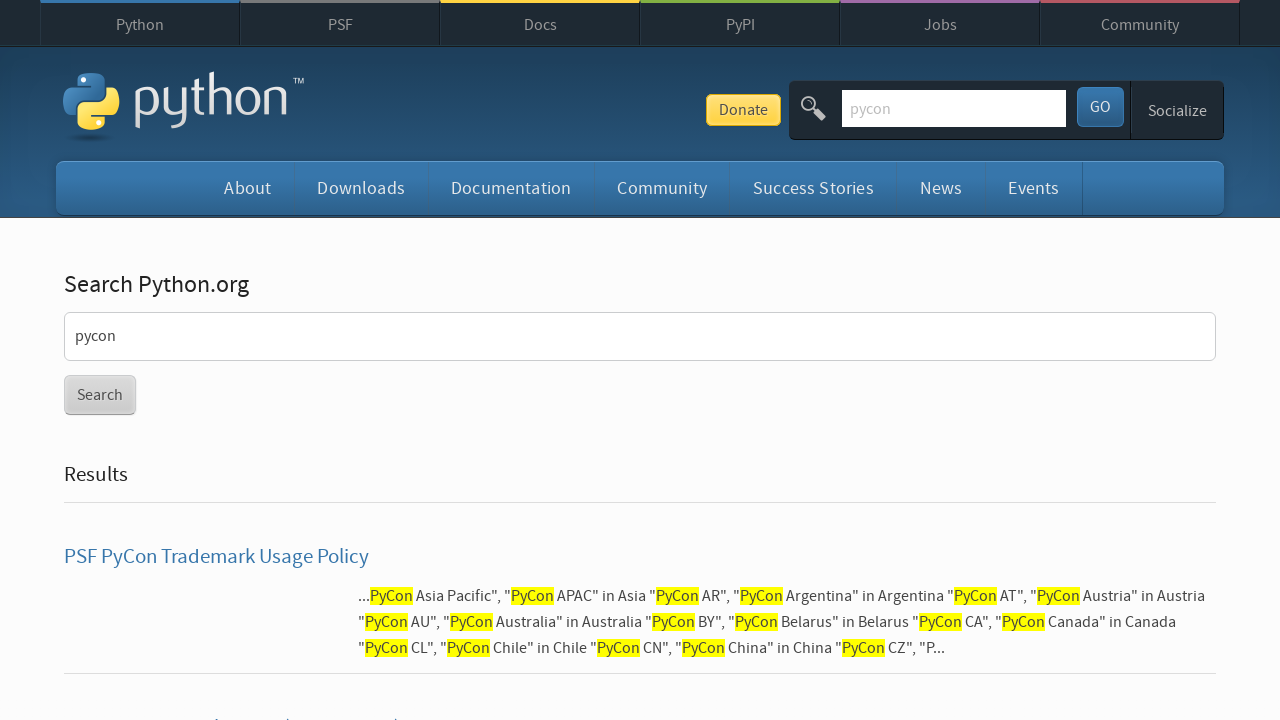

Verified search results are present (no 'No results found' message)
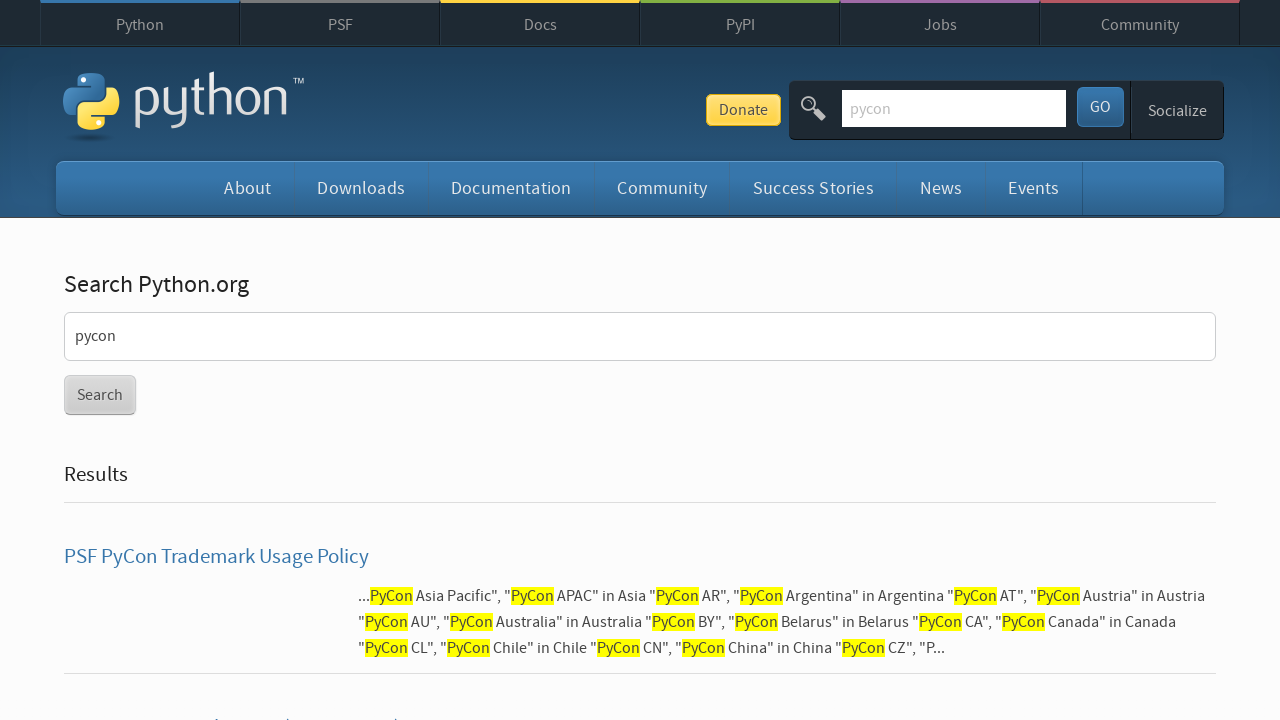

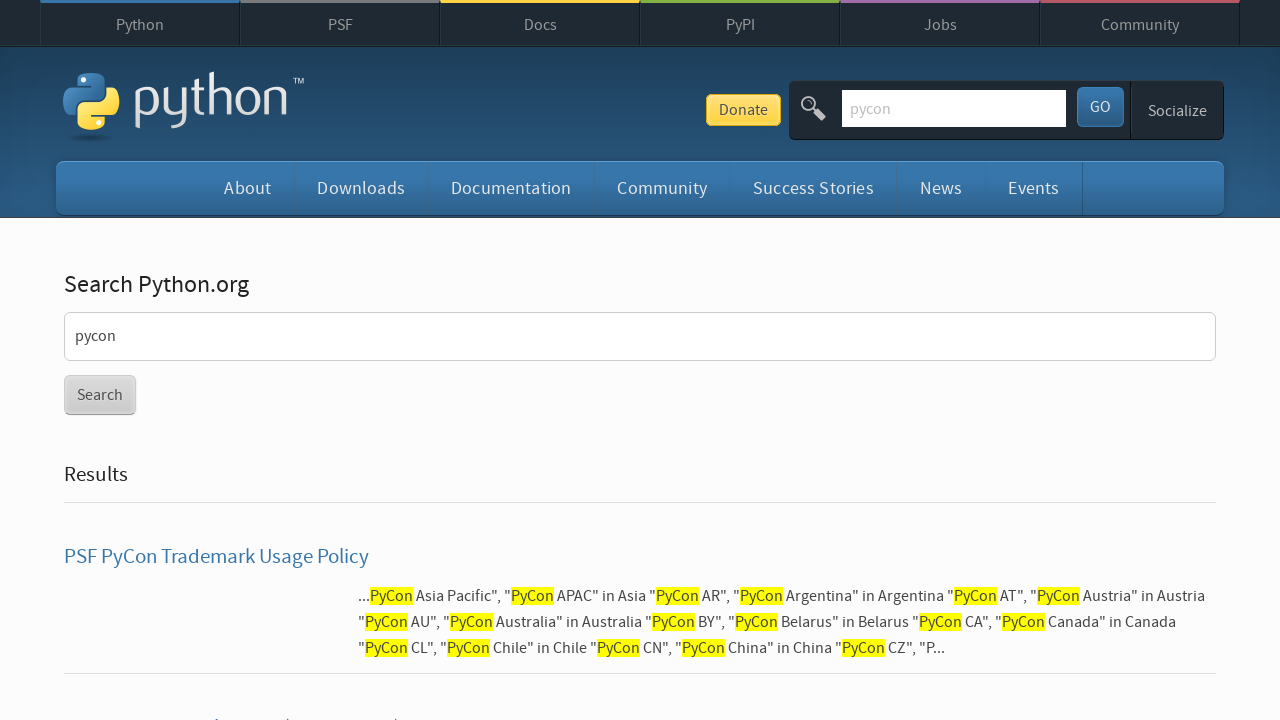